Tests a page with explicit wait functionality by waiting for a button to become clickable, clicking it, and verifying a success message appears

Starting URL: http://suninjuly.github.io/wait2.html

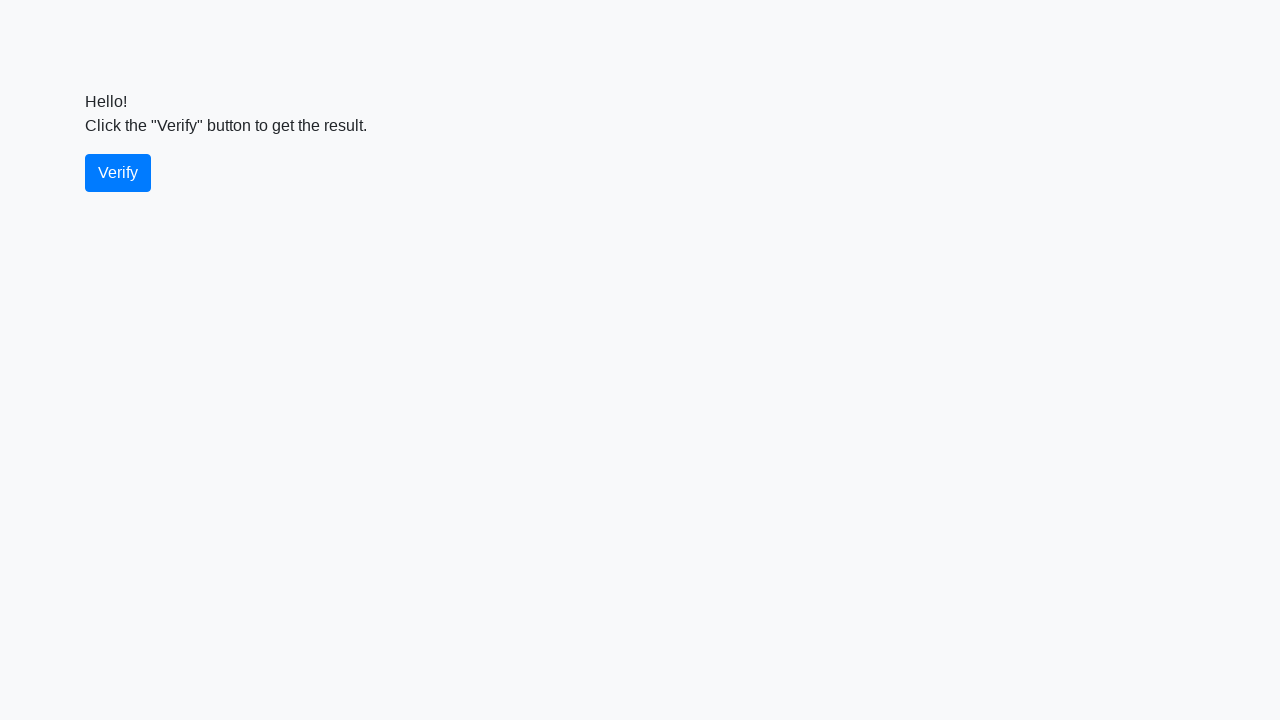

Navigated to wait2.html page
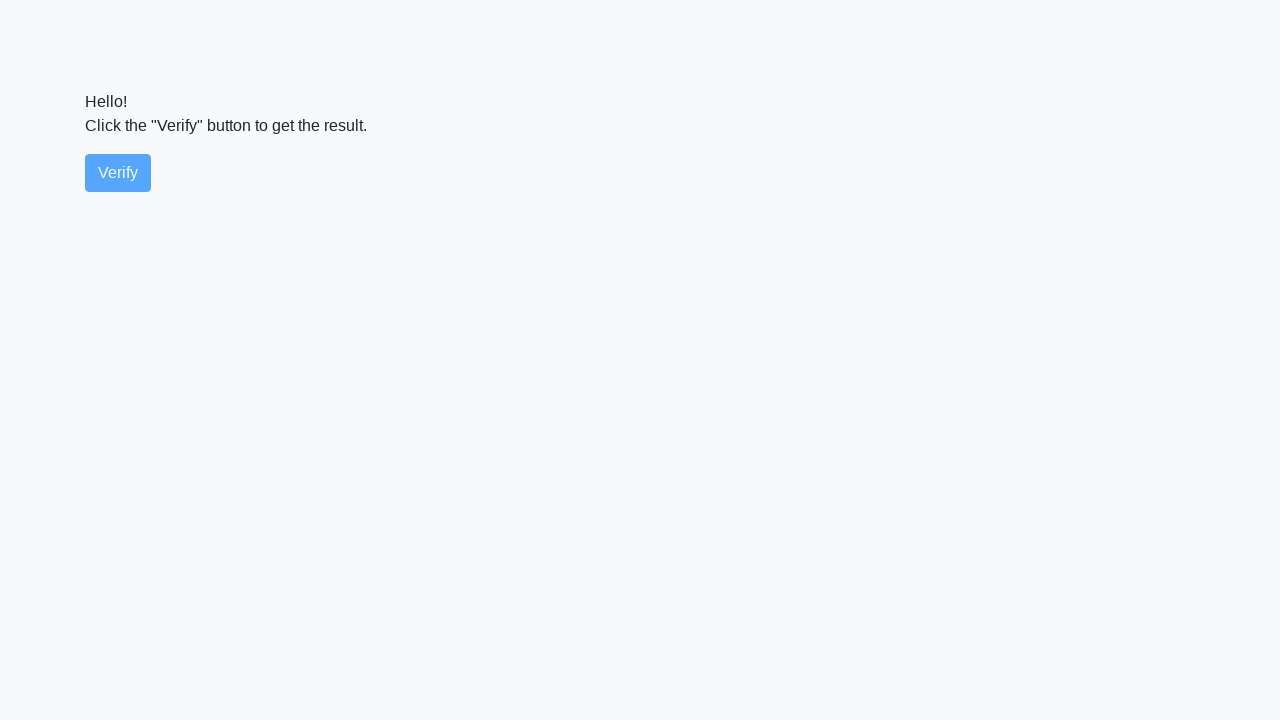

Waited for verify button to become visible
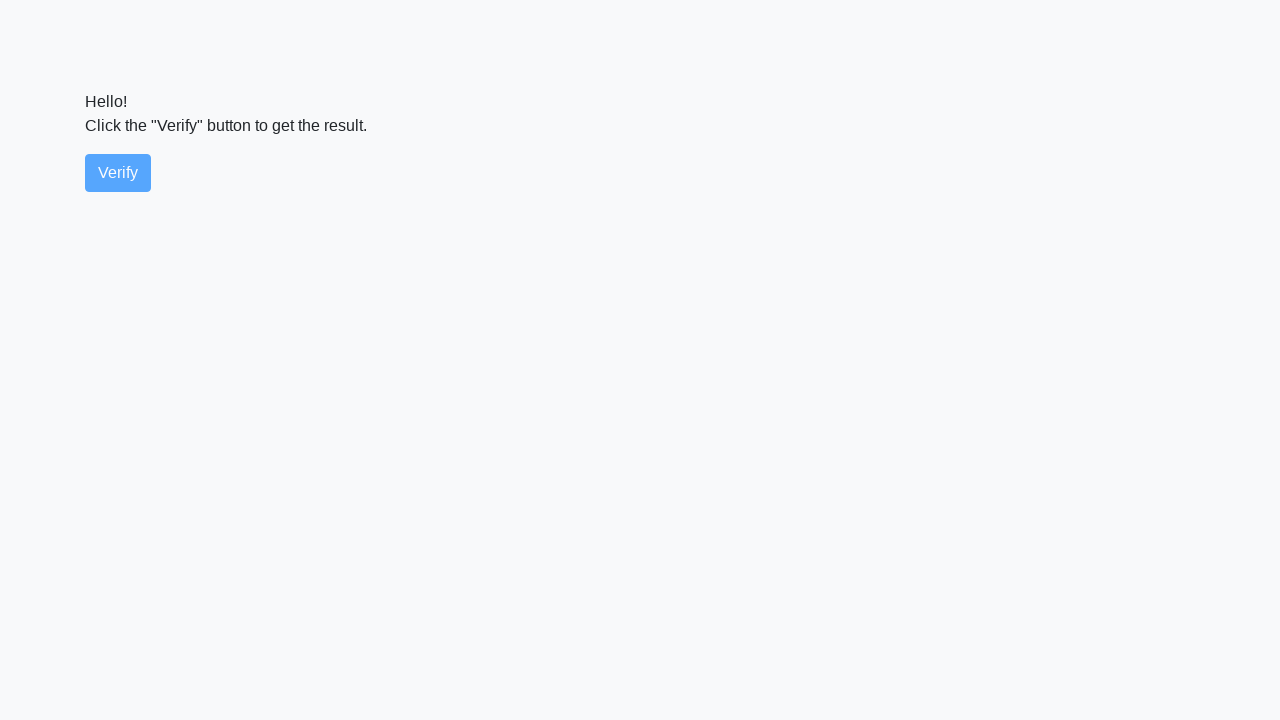

Clicked the verify button at (118, 173) on #verify
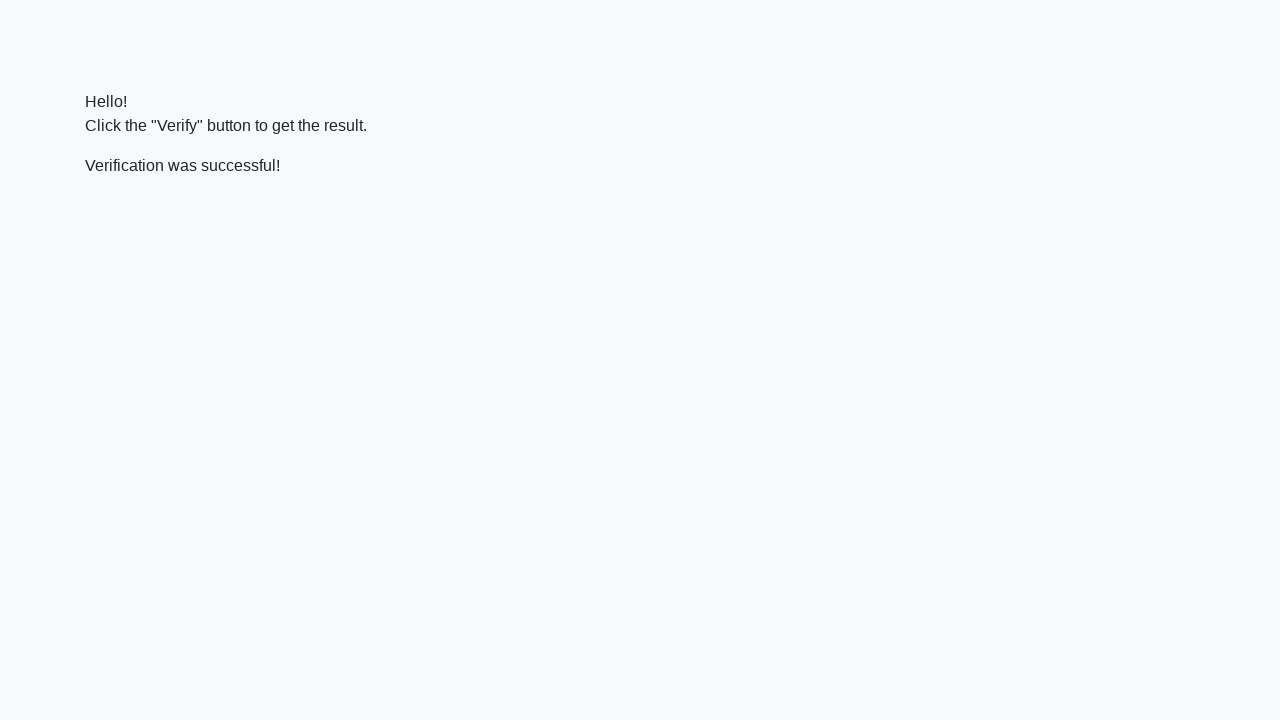

Waited for success message to become visible
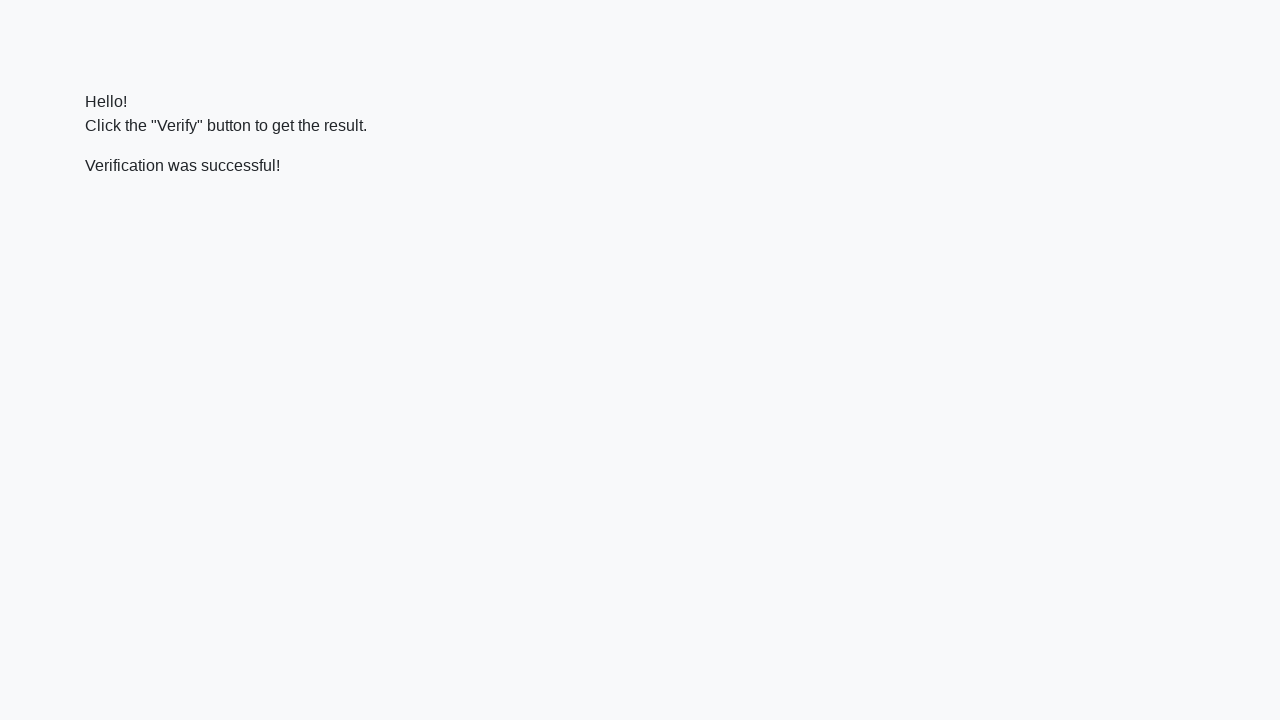

Verified that success message contains 'successful'
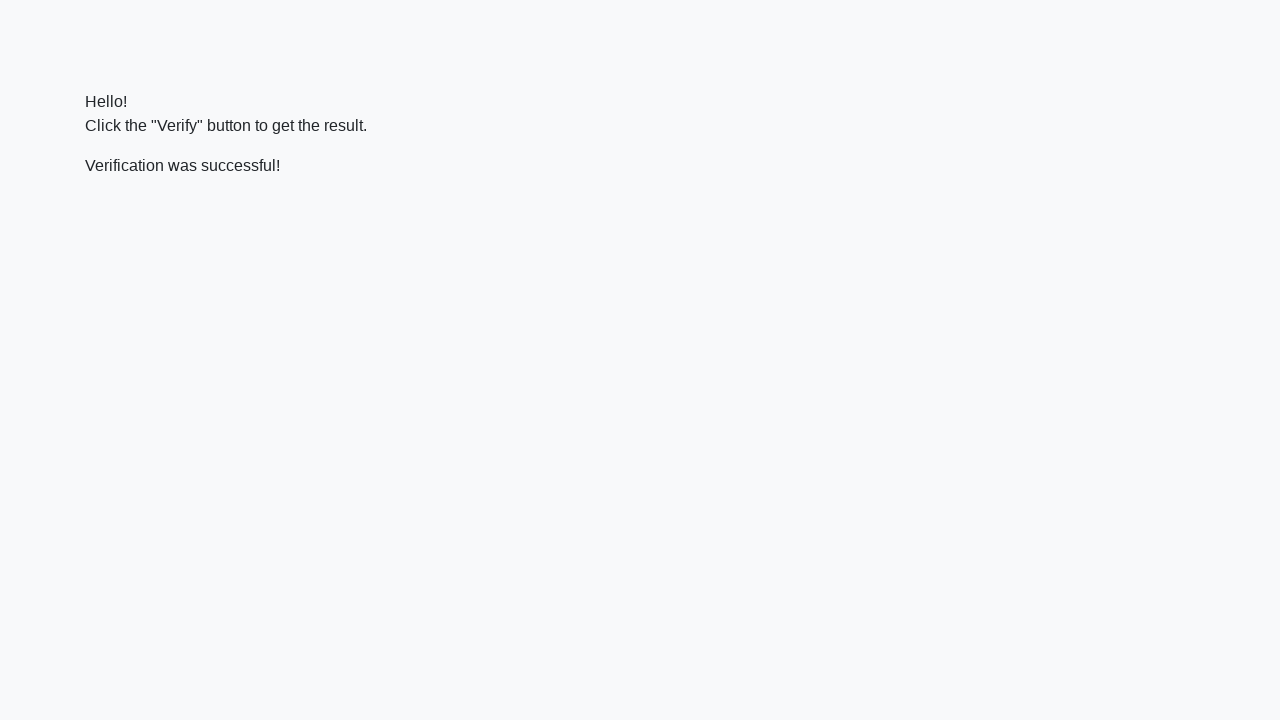

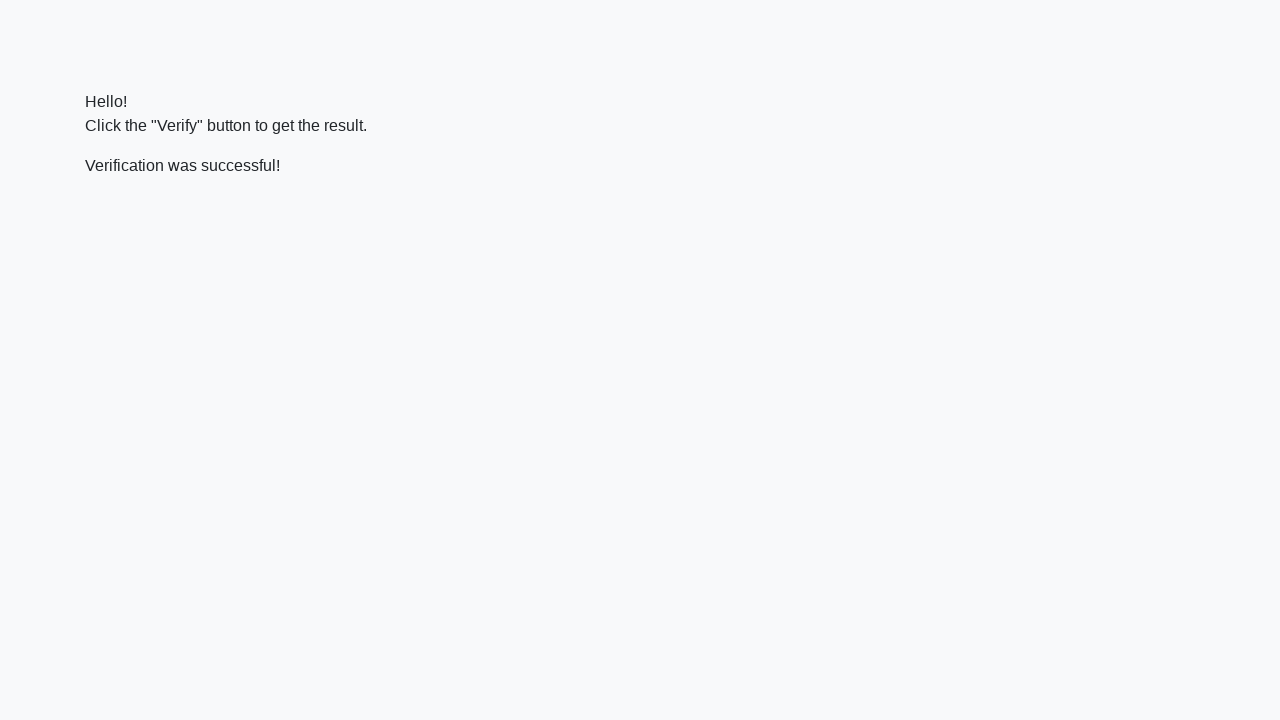